Fills out a form with book preferences and family tree information using advanced XPath selectors

Starting URL: https://www.syntaxprojects.com/advanceXpath-homework.php

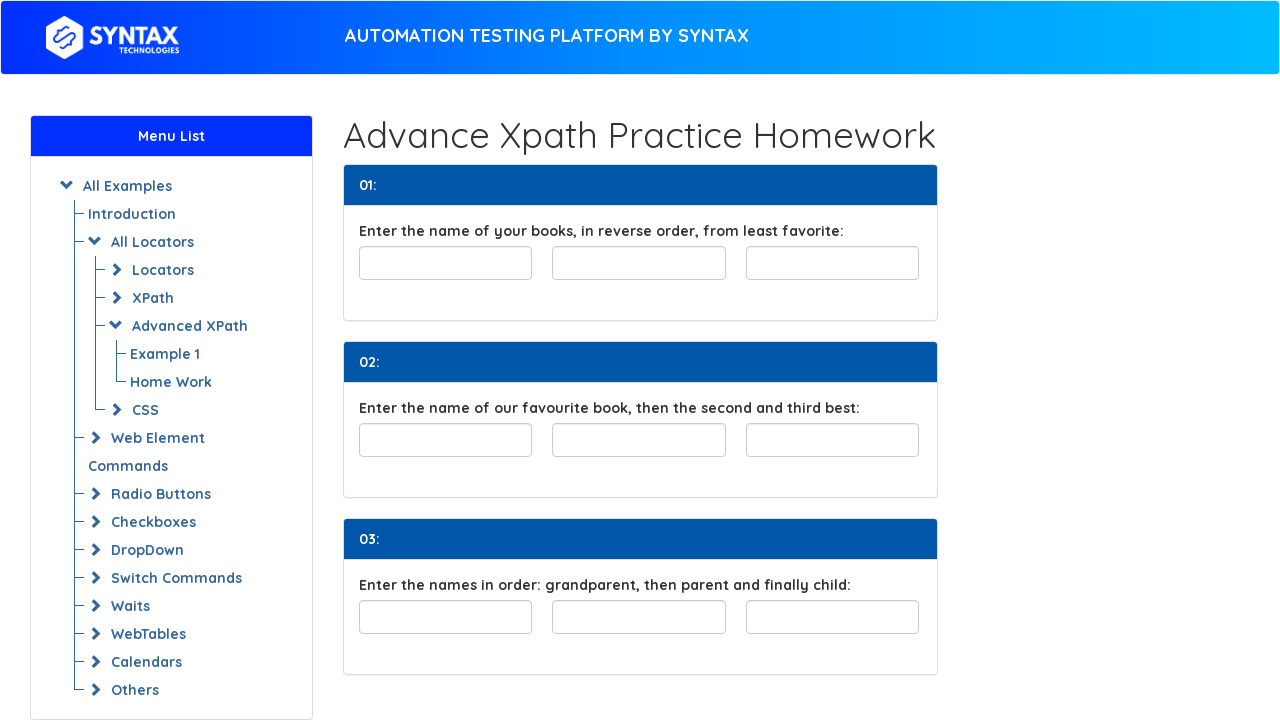

Filled least favorite book field with 'Harry Potter' using preceding-sibling XPath on //input[@id='least-favorite']/preceding-sibling::input[2]
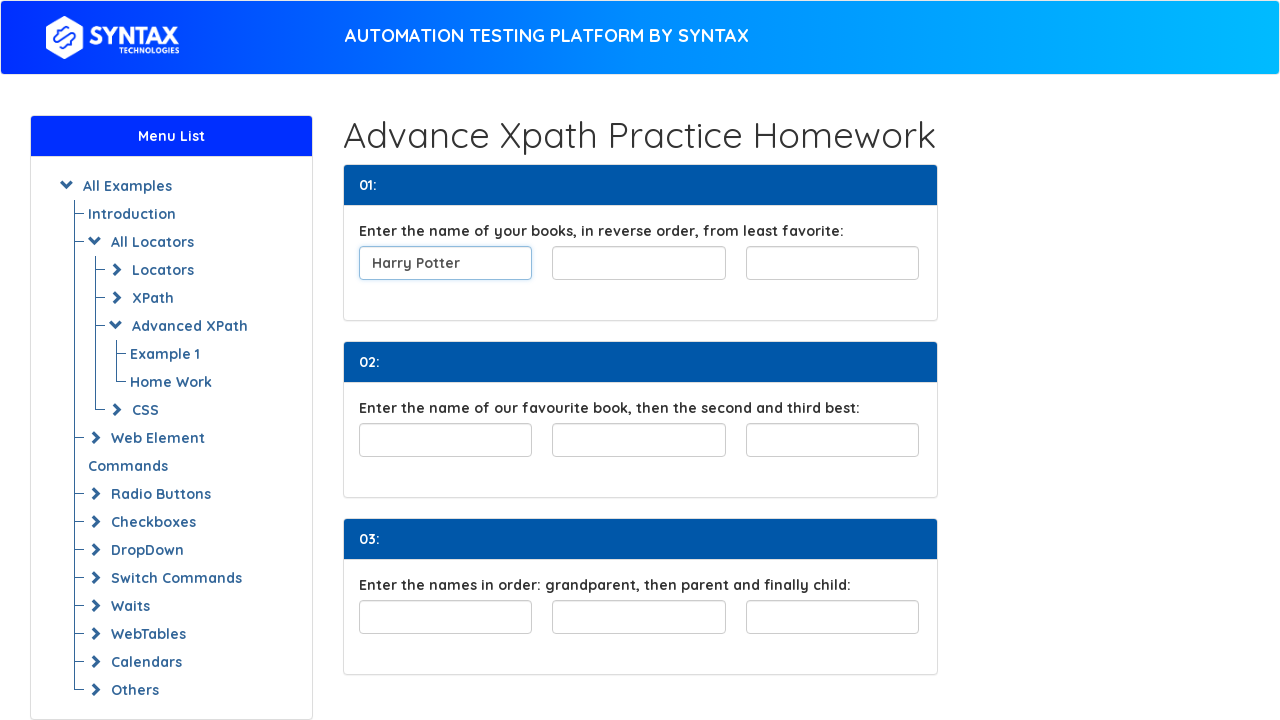

Filled medium favorite book field with 'Lord of the Rings' using following-sibling XPath on //input[@class='form-control']/following-sibling::input[1]
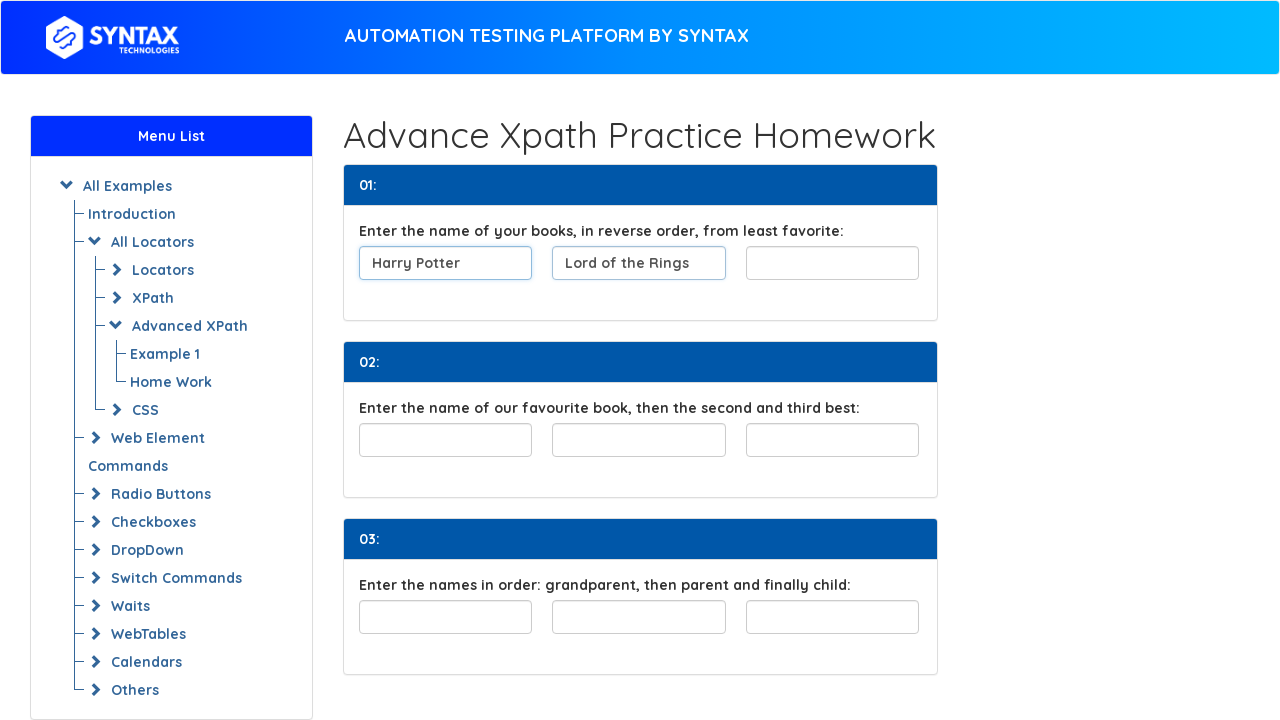

Filled most favorite book field with 'War and Peace' using child XPath on //div[@class='row col-4-fields']/child::input[3]
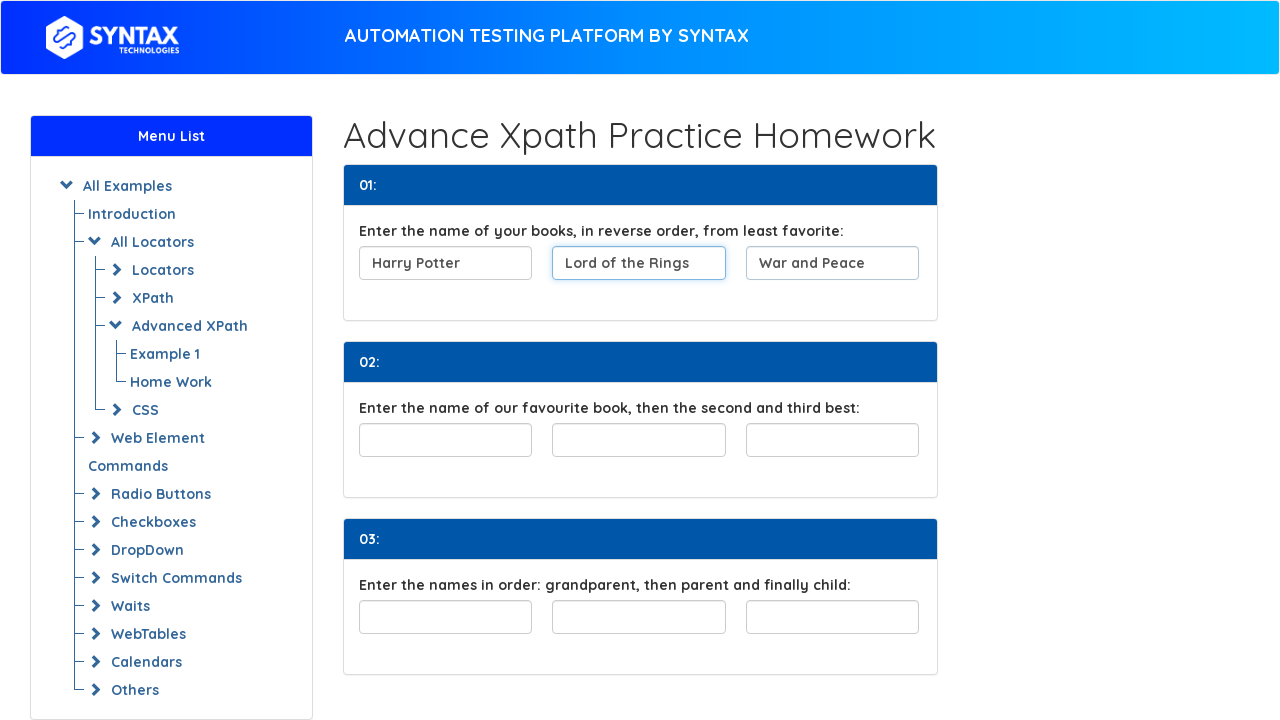

Filled favorite book field with 'War and Peace' on input#favouriteBook
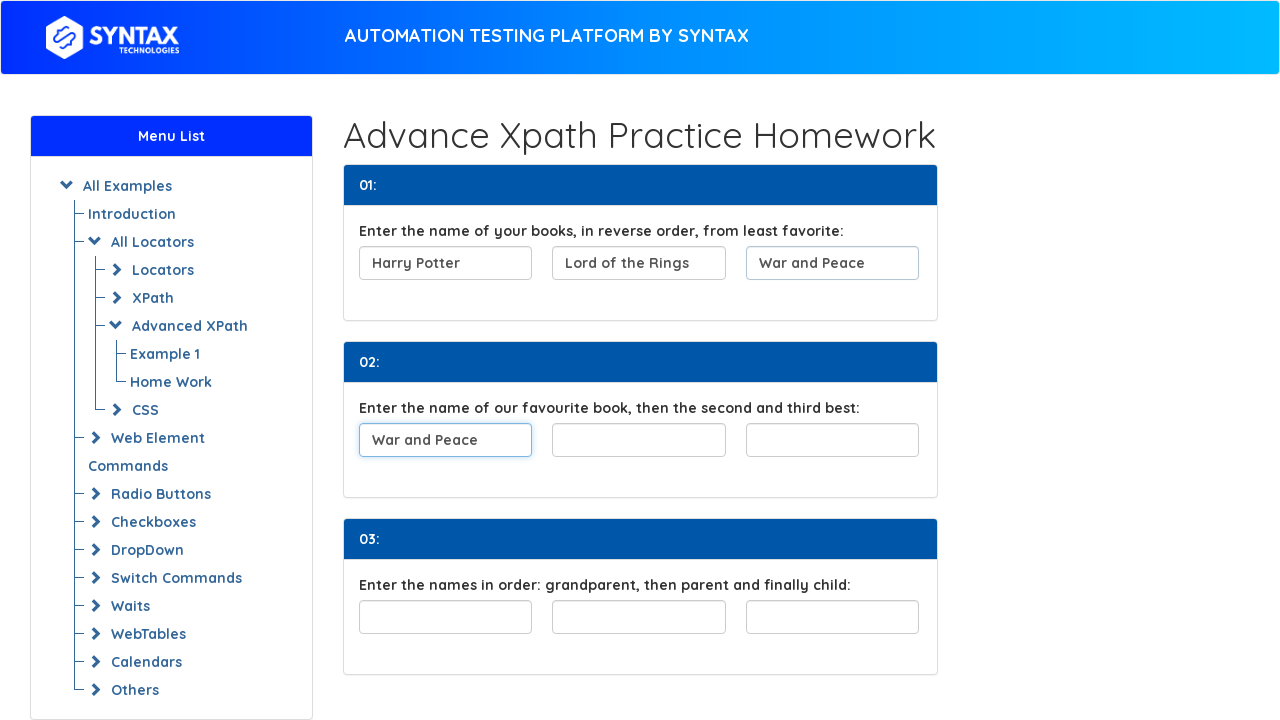

Filled medium favorite book with 'Lord of the Rings' using following-sibling XPath on //input[@id='favouriteBook']/following-sibling::input[1]
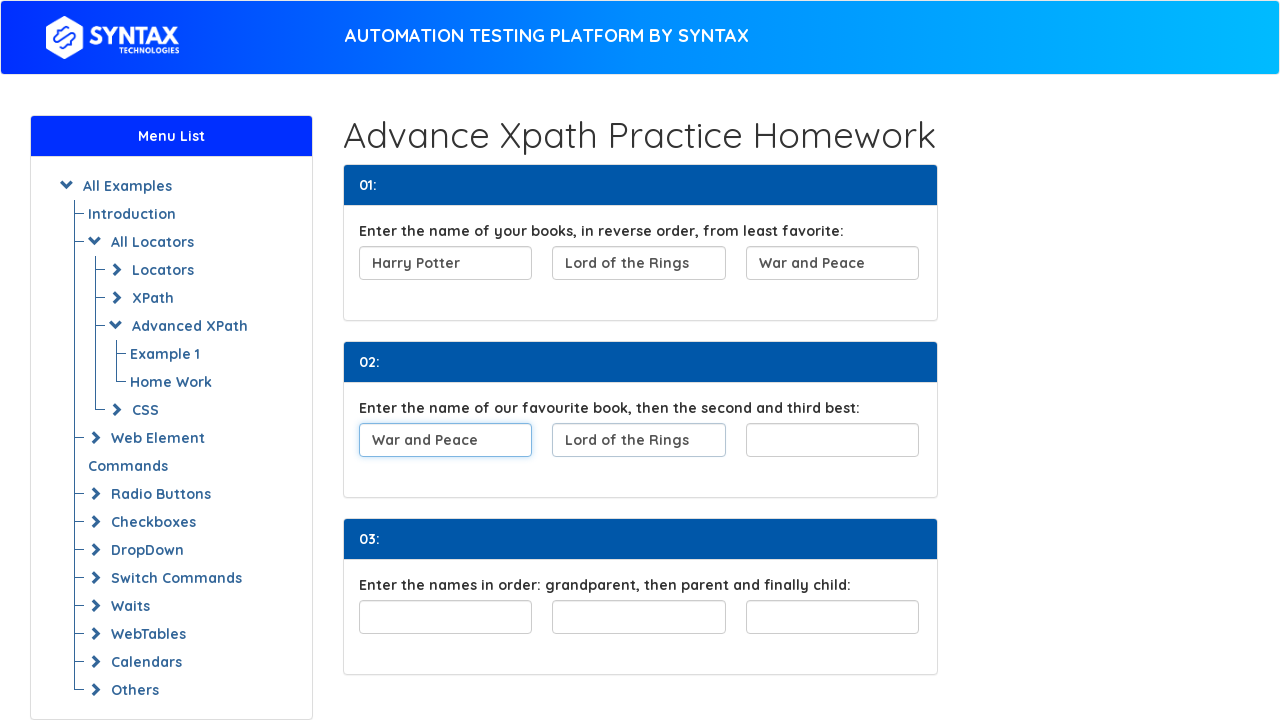

Filled least favorite book with 'Harry Potter' using following-sibling XPath on //input[@id='favouriteBook']/following-sibling::input[2]
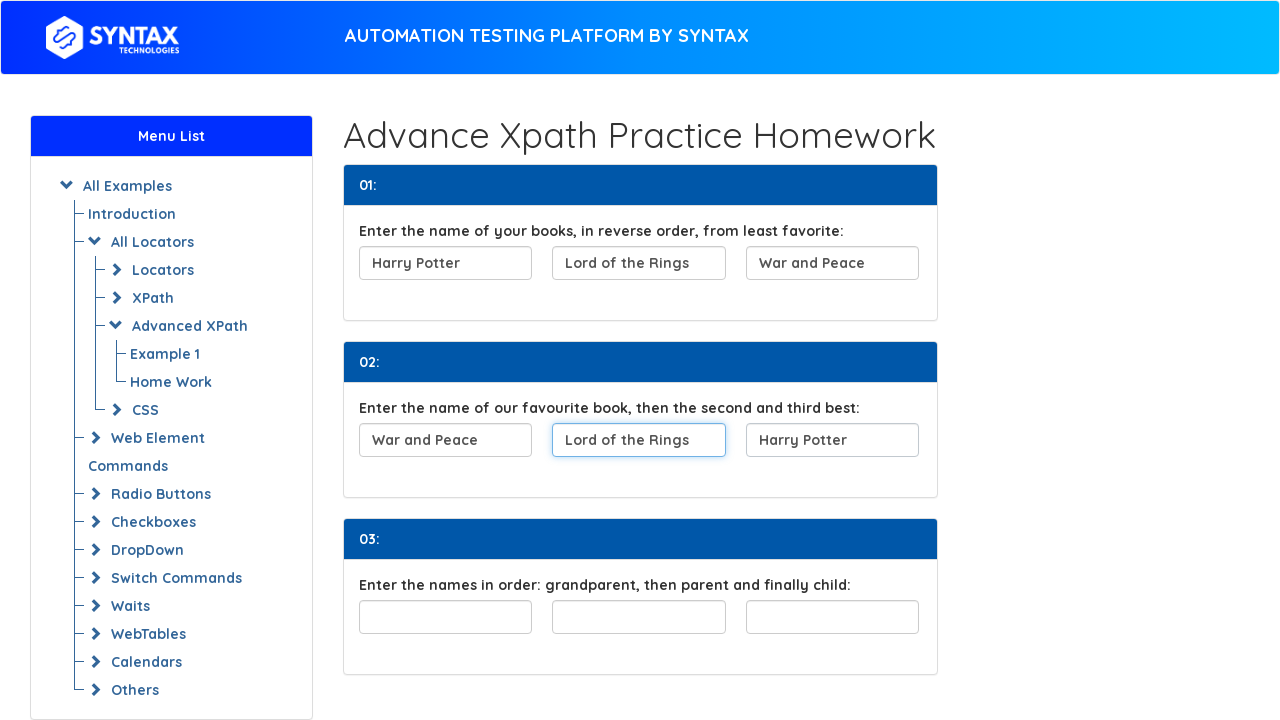

Filled grandparent field with 'GrandPa' using child XPath on //div[@id='familyTree']/child::input[1]
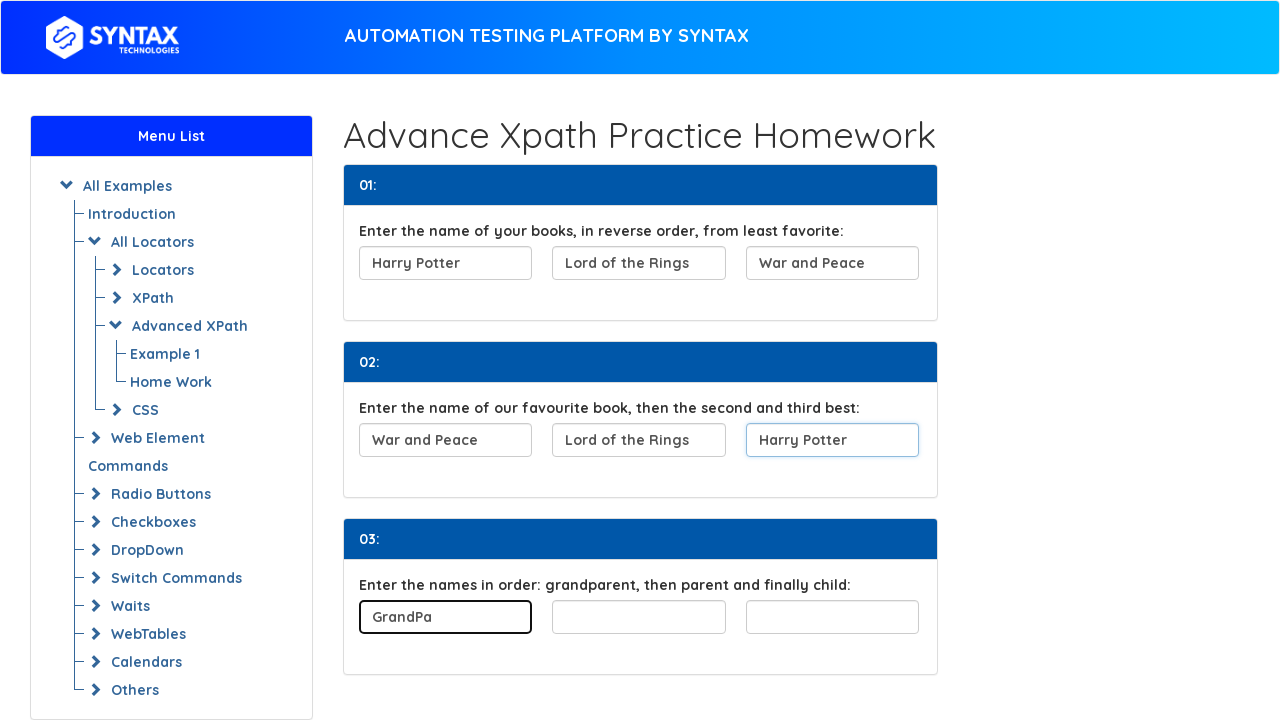

Filled parent field with 'Parent' using child XPath on //div[@id='familyTree']/child::input[2]
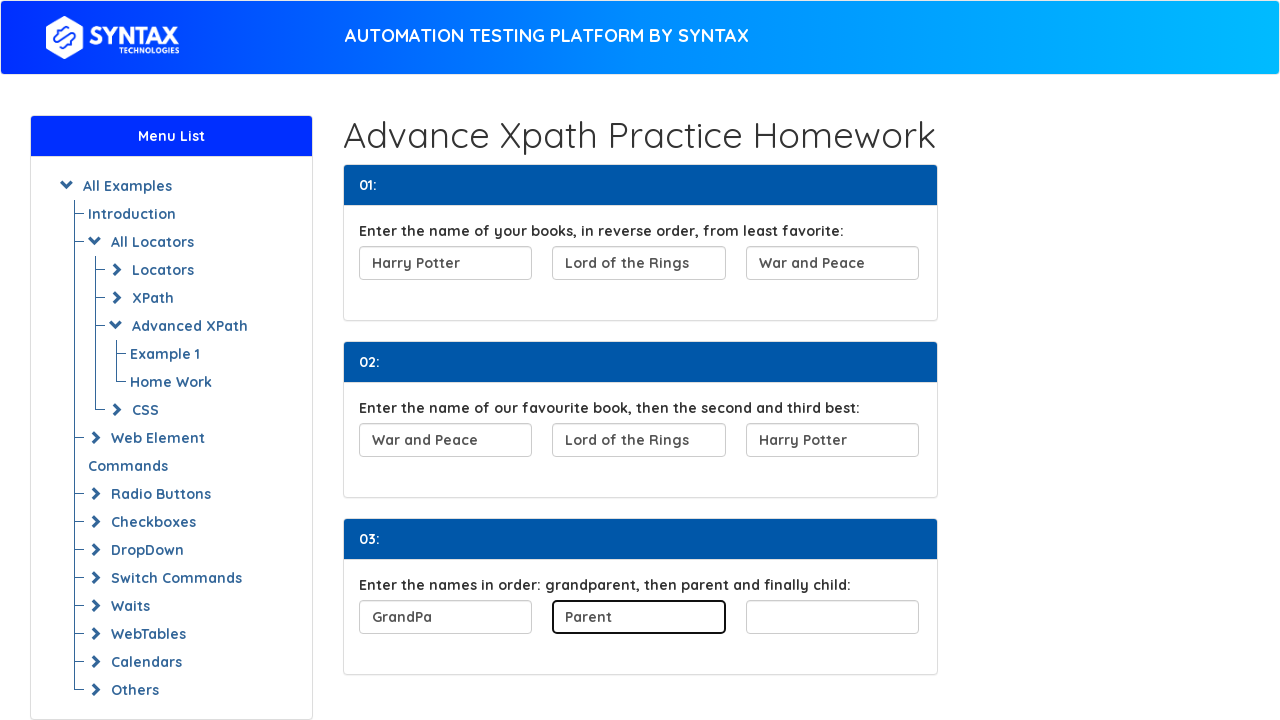

Filled child field with 'Child' using child XPath on //div[@id='familyTree']/child::input[3]
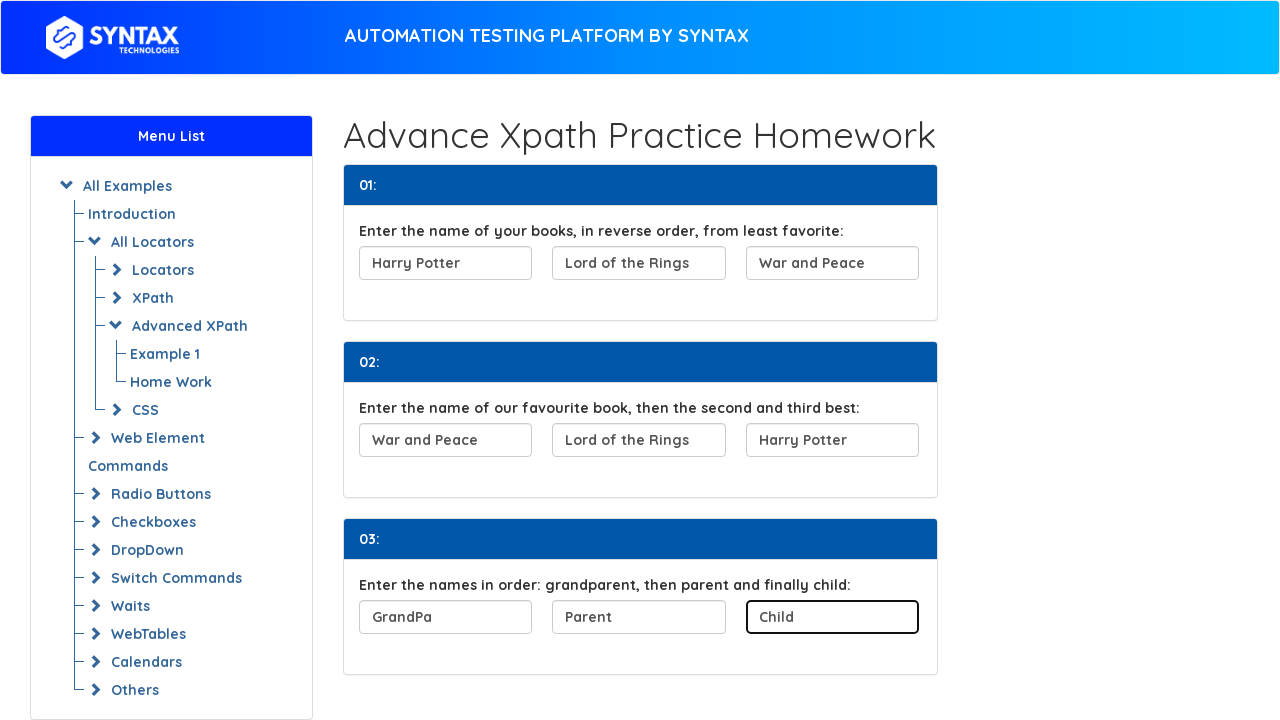

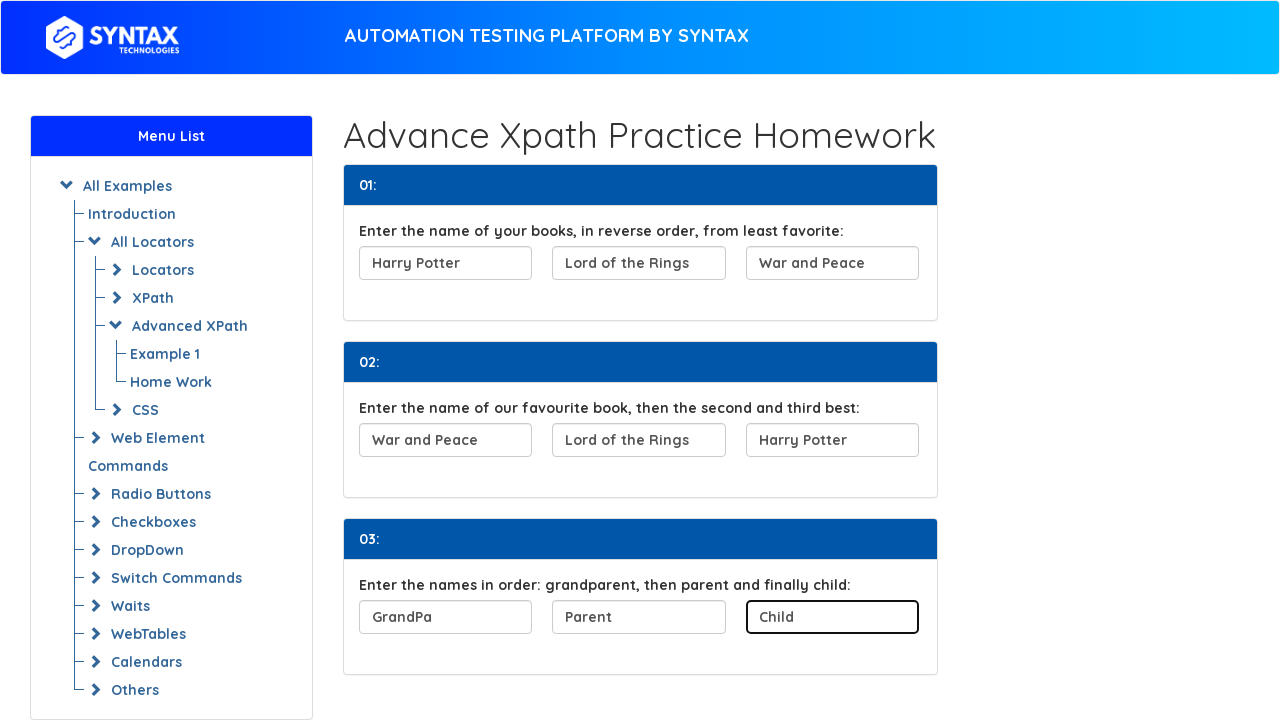